Navigates to the GreenCart landing page (a Selenium practice e-commerce site). The original test steps for searching products and verifying offers were not implemented.

Starting URL: https://rahulshettyacademy.com/seleniumPractise/#/

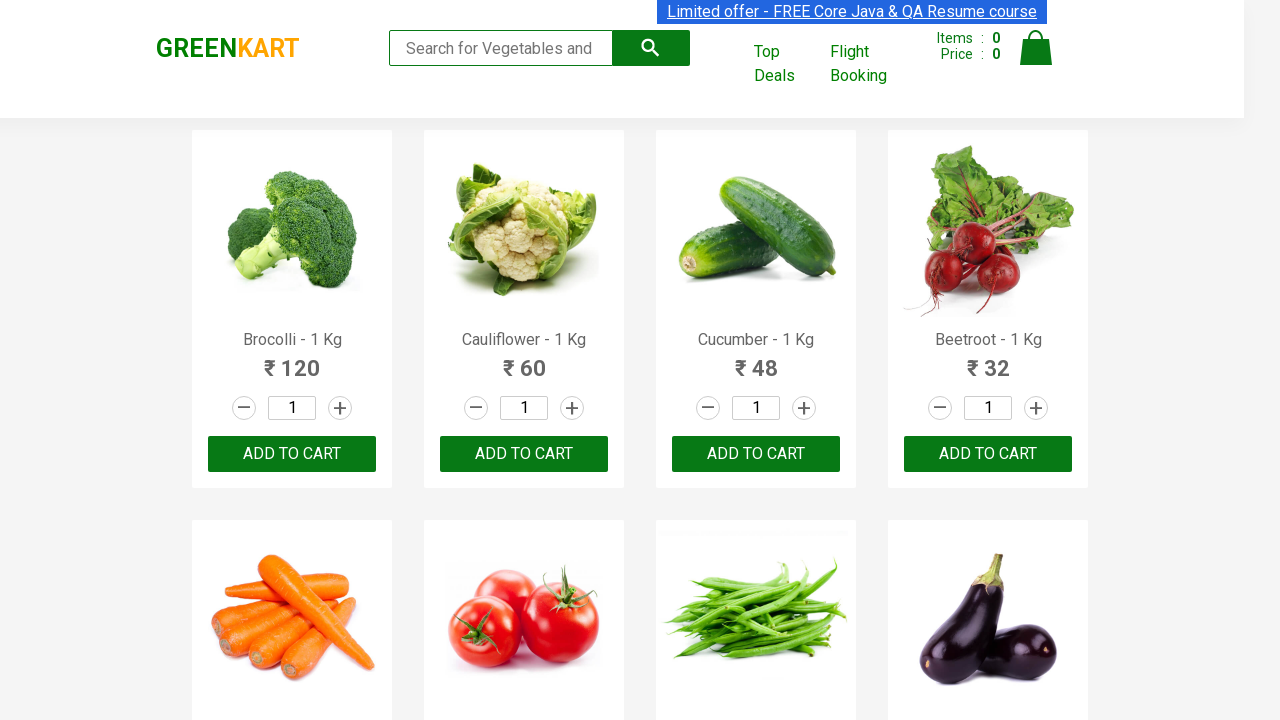

Waited for GreenCart landing page to load and search field selector ready
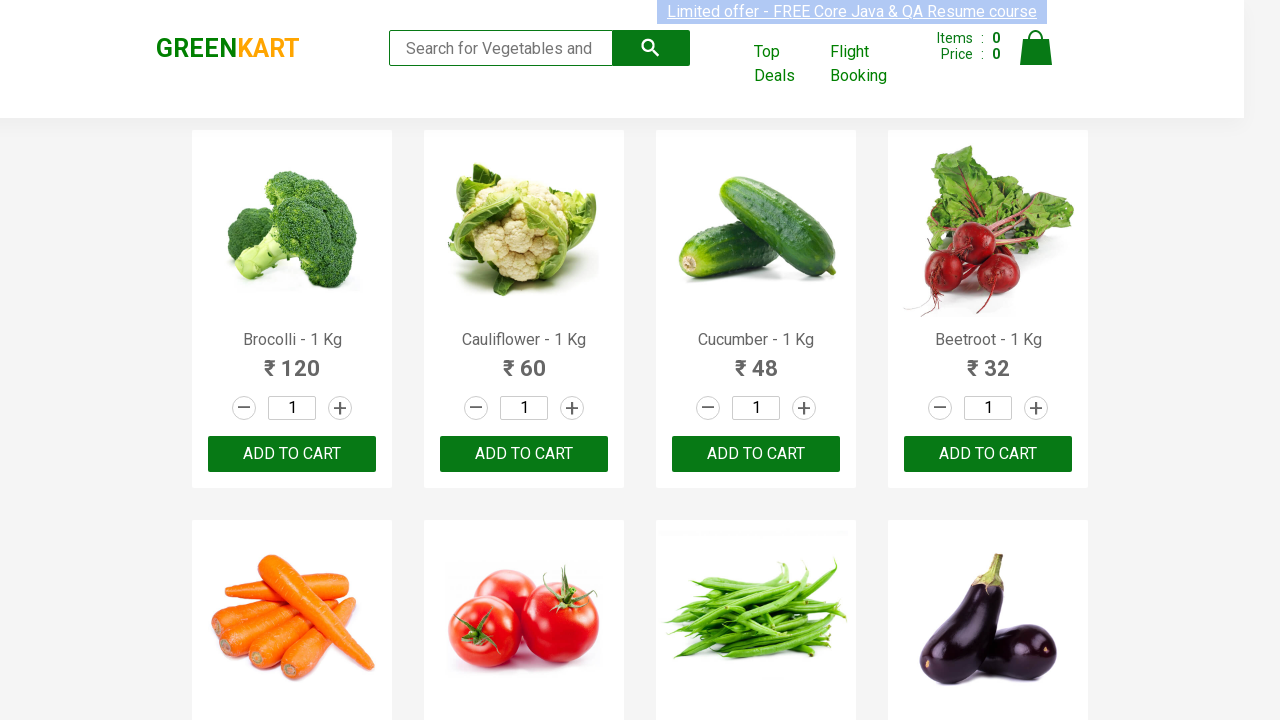

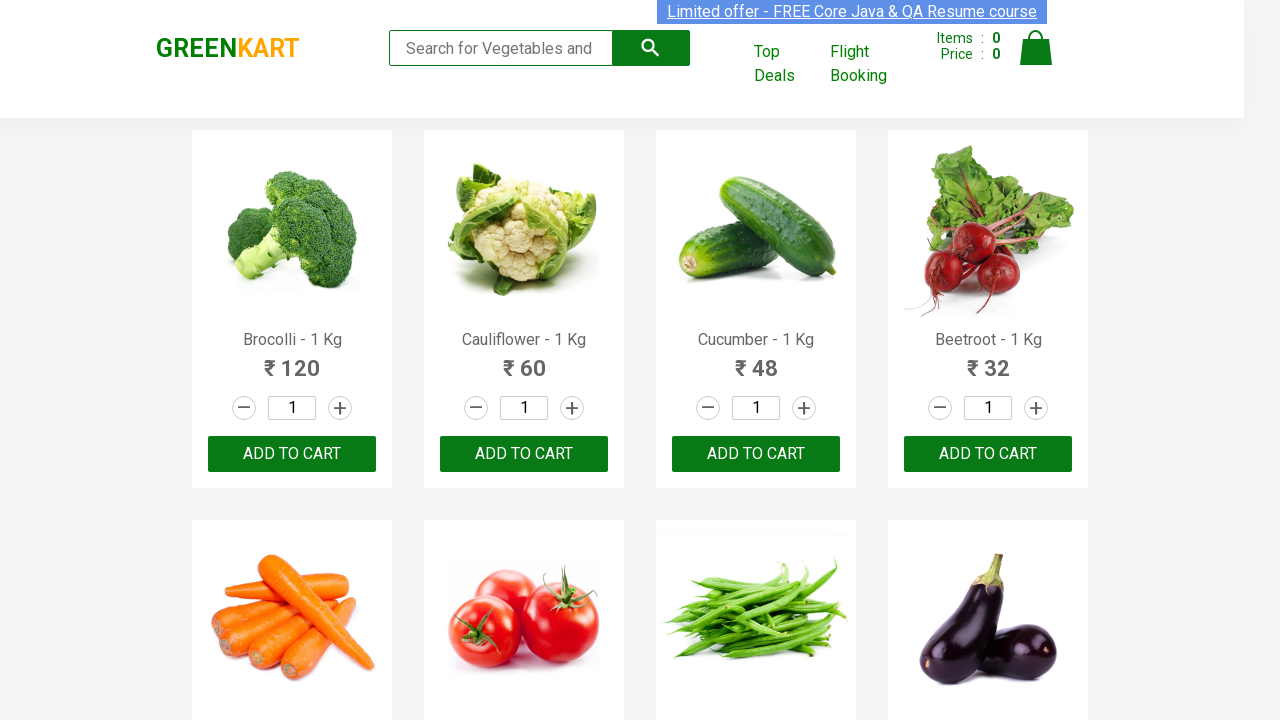